Navigates to KOFIABOND bond interest rates page and clicks the search/query button to load bond data

Starting URL: https://www.kofiabond.or.kr/websquare/websquare.html?w2xPath=/xml/bondint/lastrop/BISLastAskPrcDay.xml&divisionId=MBIS01010010000000&divisionNm=%25EC%259D%25BC%25EC%259E%2590%25EB%25B3%2584&tabIdx=1&w2xHome=/xml/&w2xDocumentRoot=

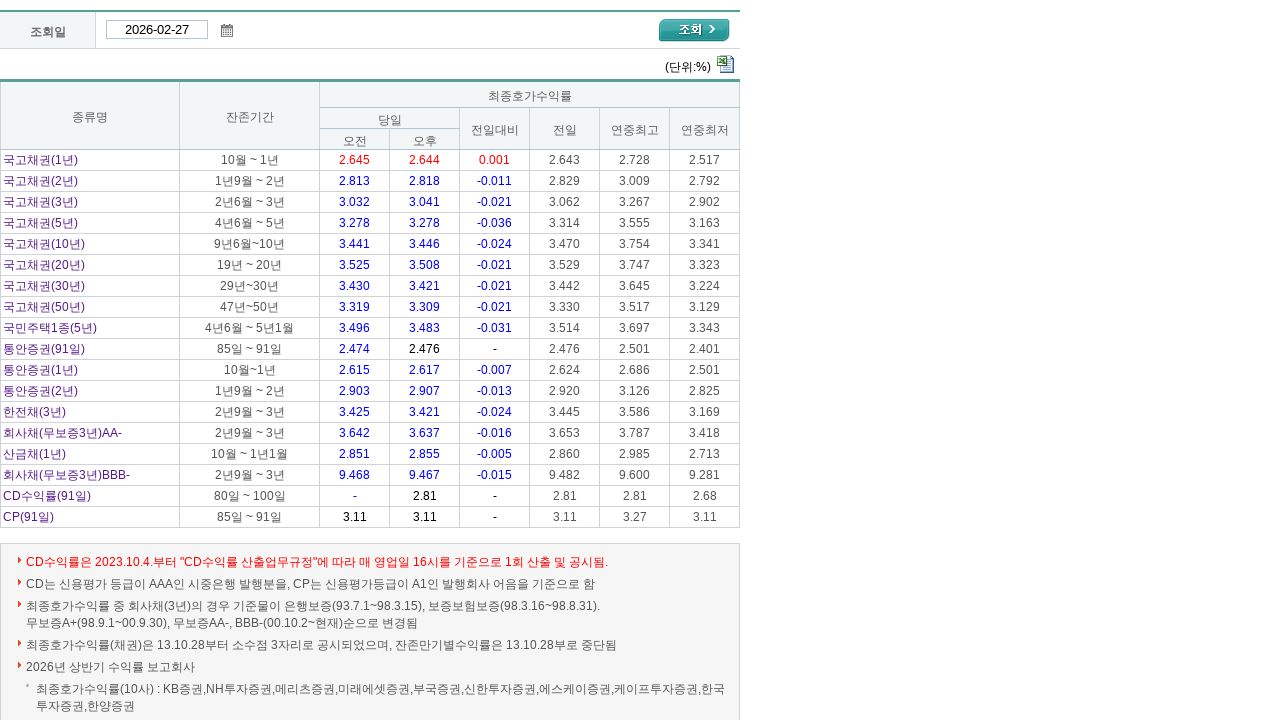

Clicked the search/query button (조회) to load bond data at (694, 30) on internal:role=link[name="조회"i]
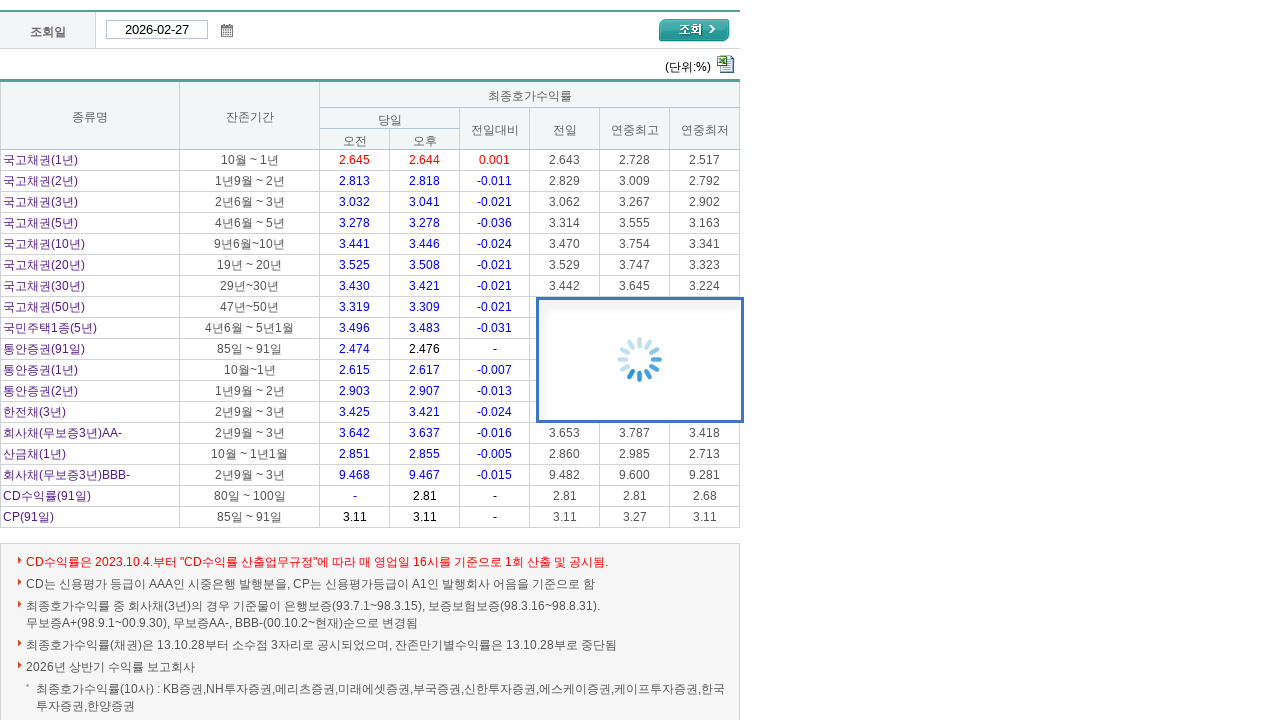

Bond data table loaded successfully
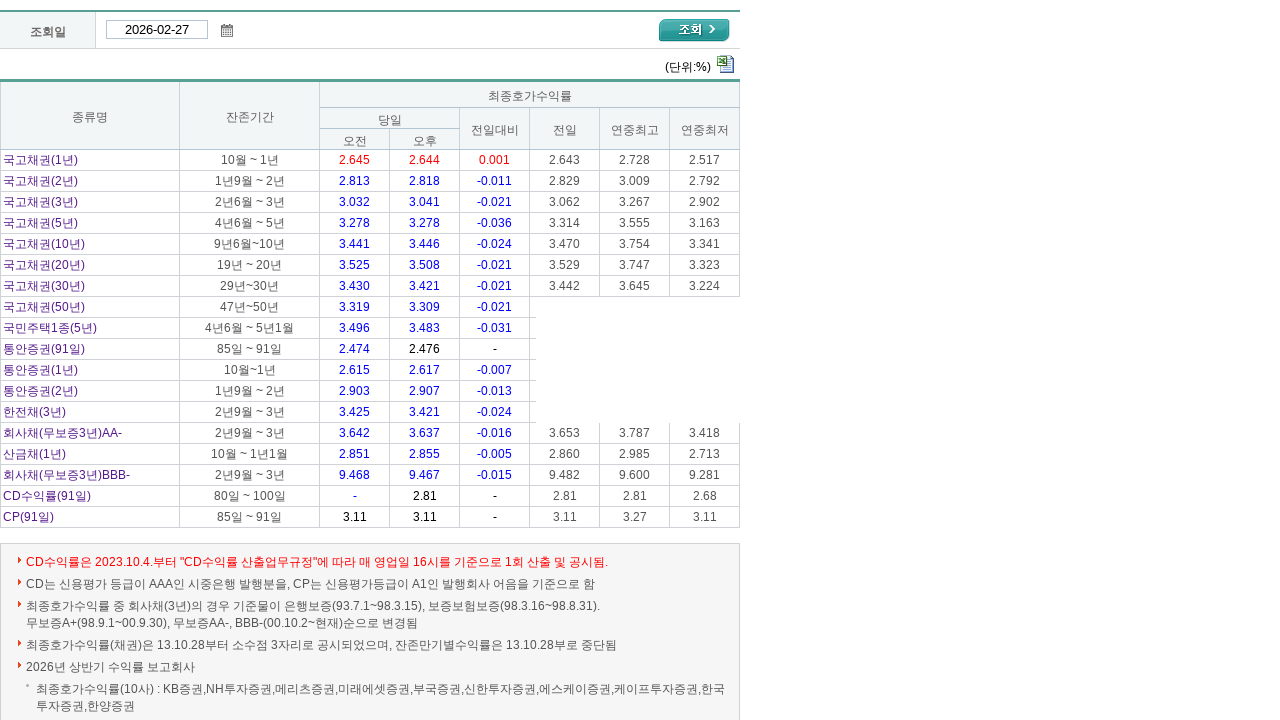

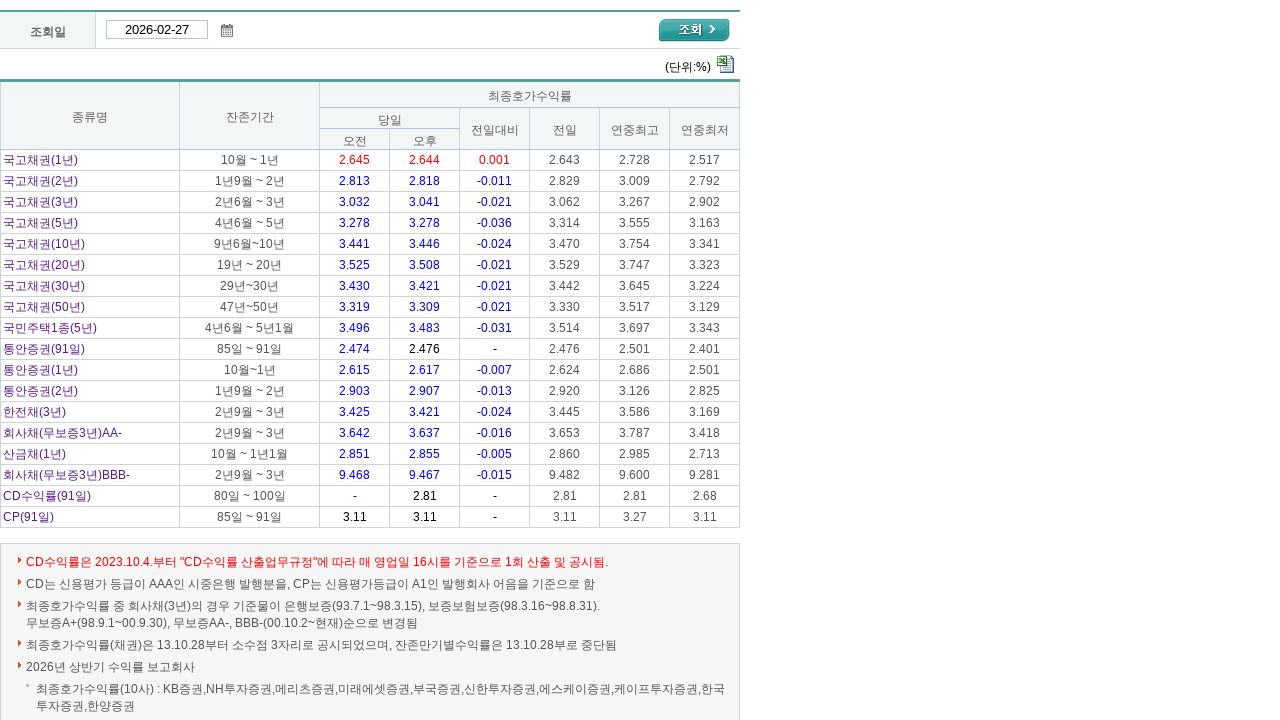